Tests date picker functionality by entering a date and pressing enter to confirm.

Starting URL: https://formy-project.herokuapp.com/datepicker

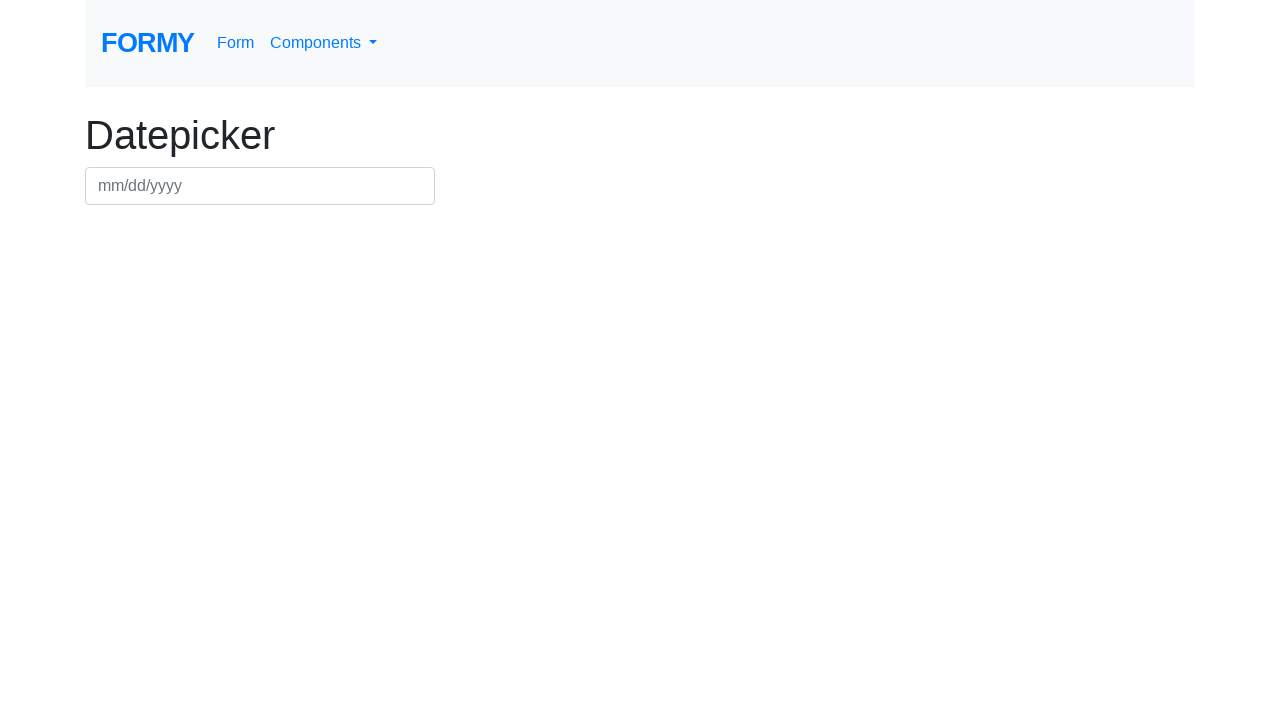

Filled date picker field with '03/03/2020' on #datepicker
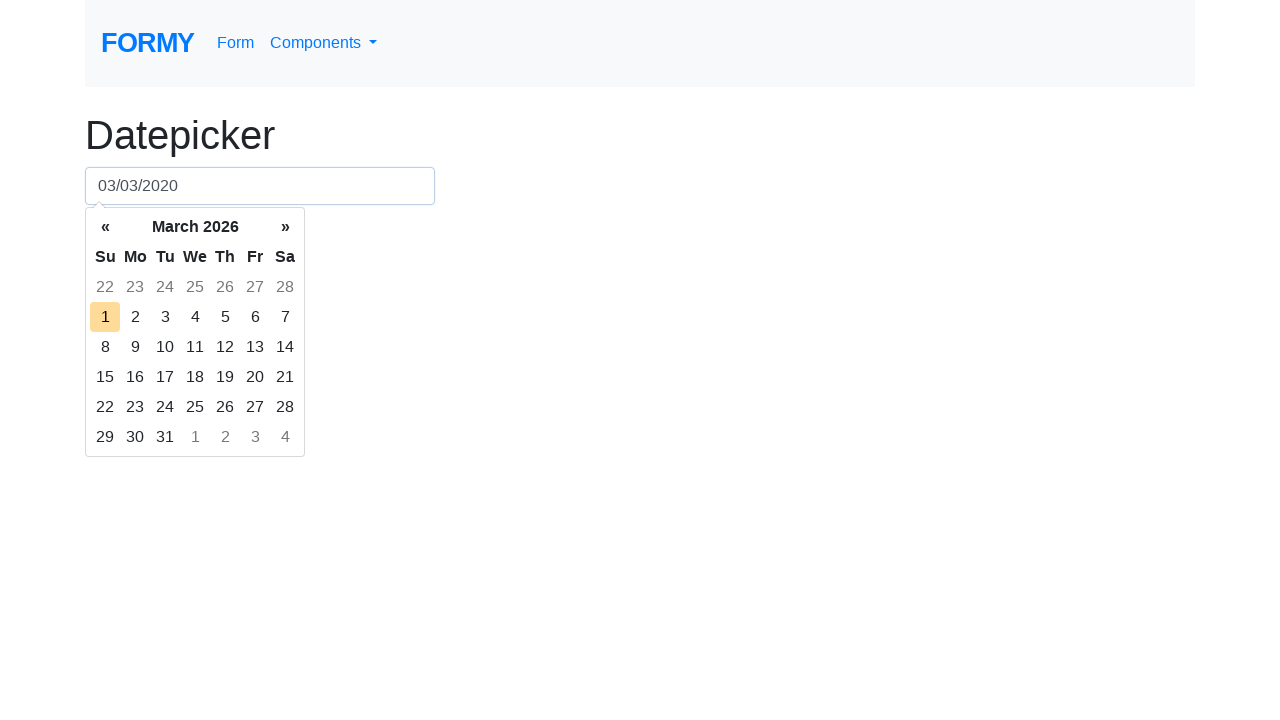

Pressed Enter to confirm the selected date on #datepicker
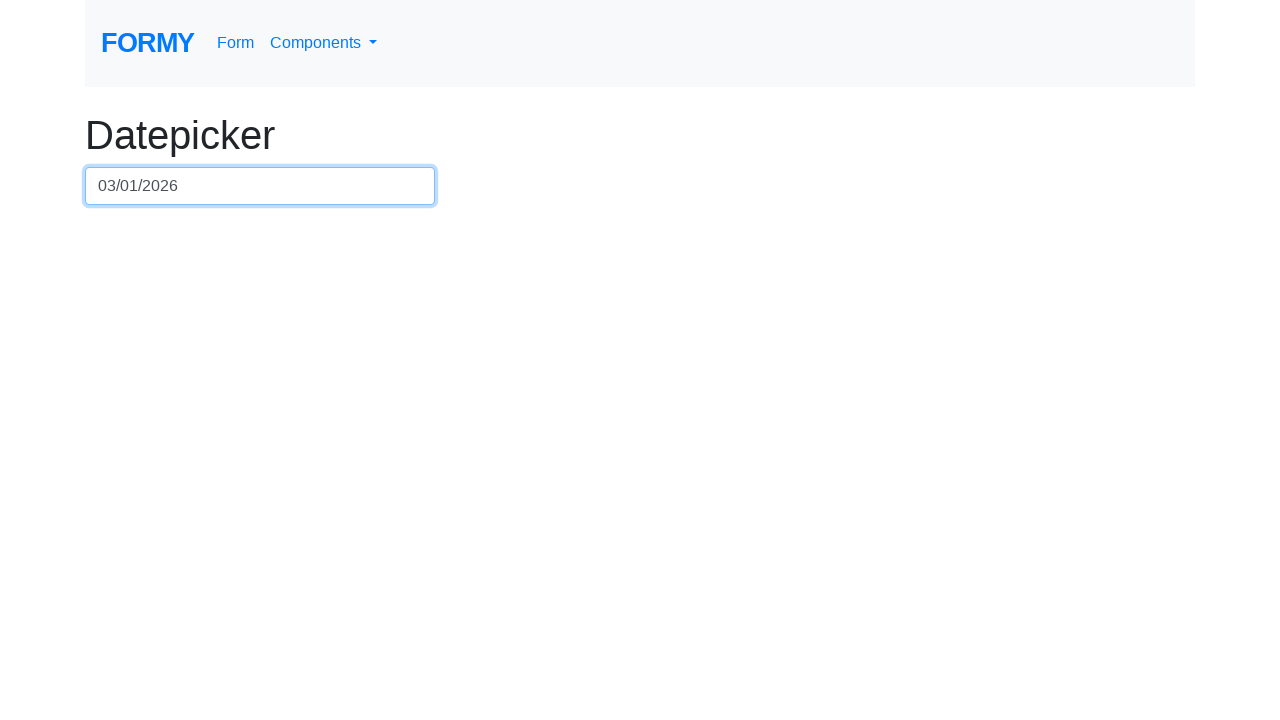

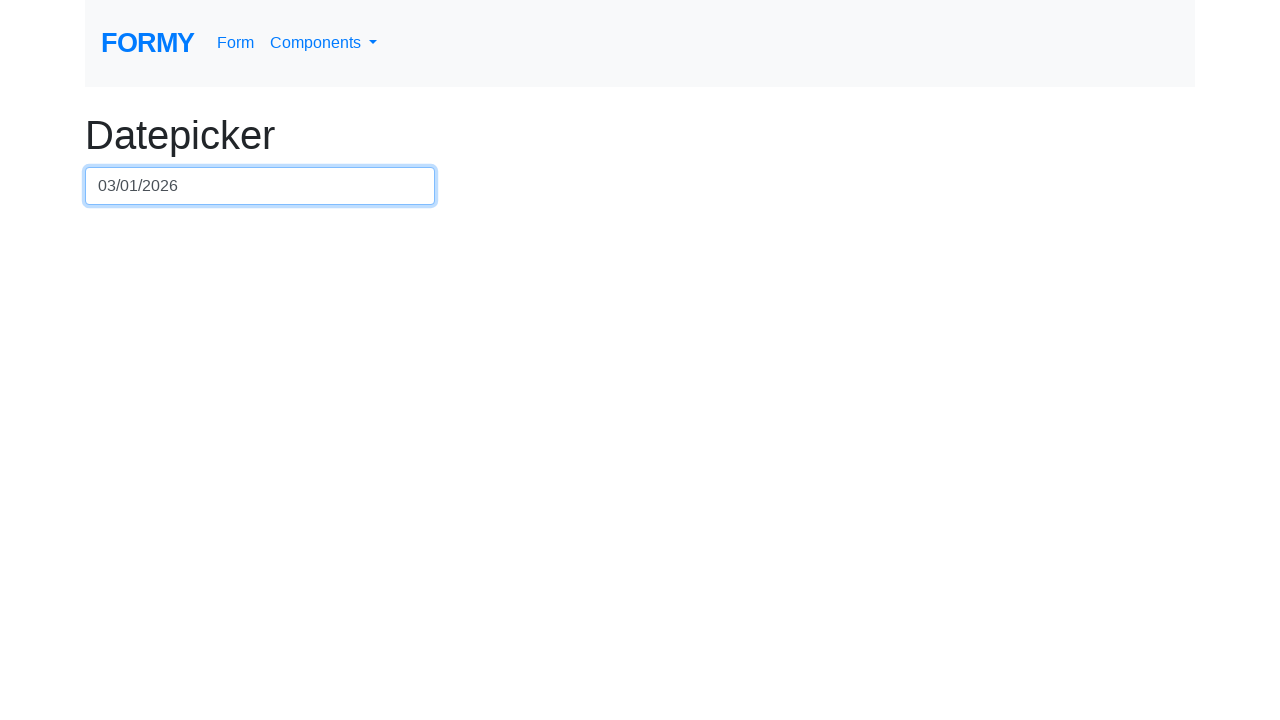